Tests alert handling functionality by triggering an alert box and accepting it, then verifying the output message

Starting URL: https://www.hyrtutorials.com/p/alertsdemo.html

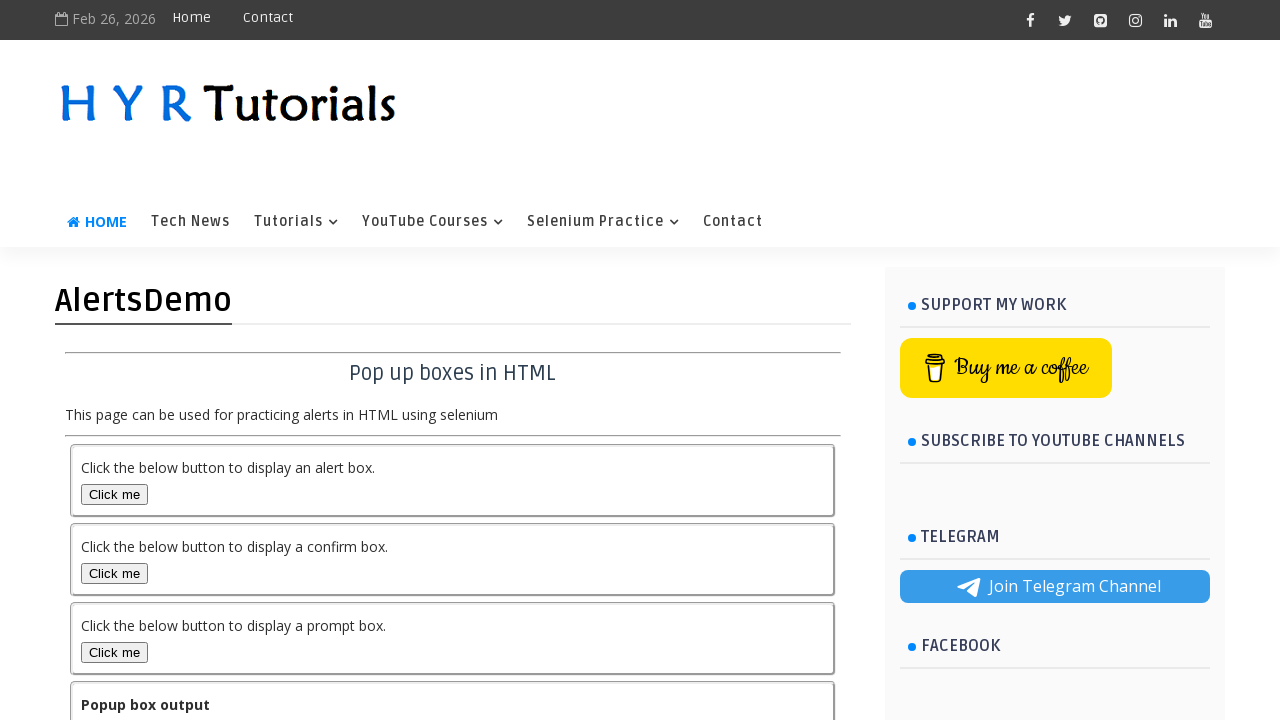

Clicked alert button to trigger alert box at (114, 494) on #alertBox
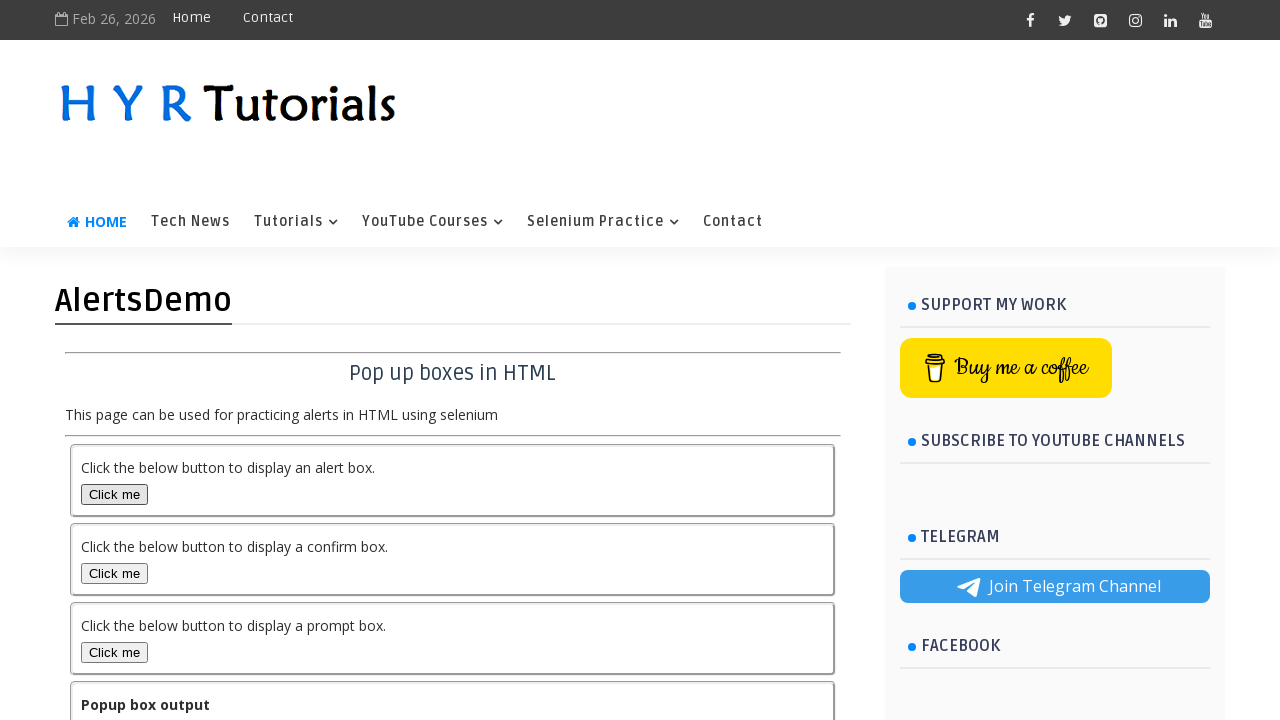

Set up dialog handler to accept alerts
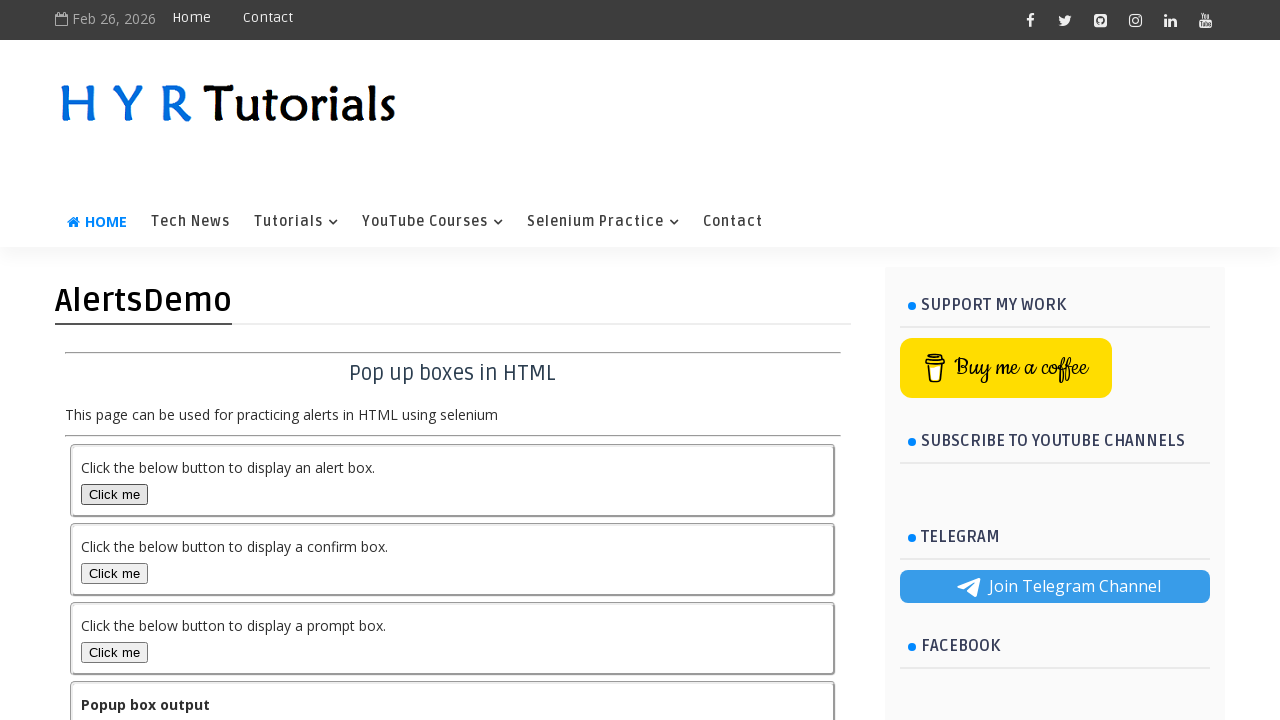

Waited for output element to be updated after alert acceptance
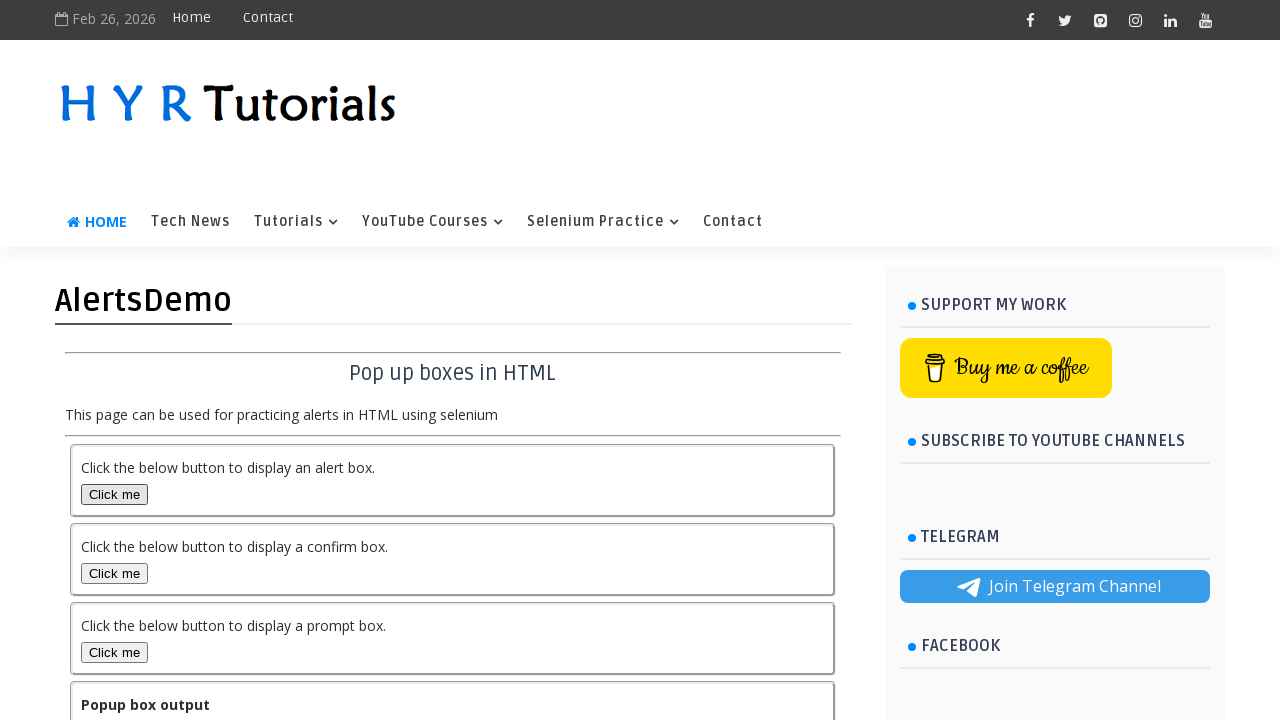

Located output element
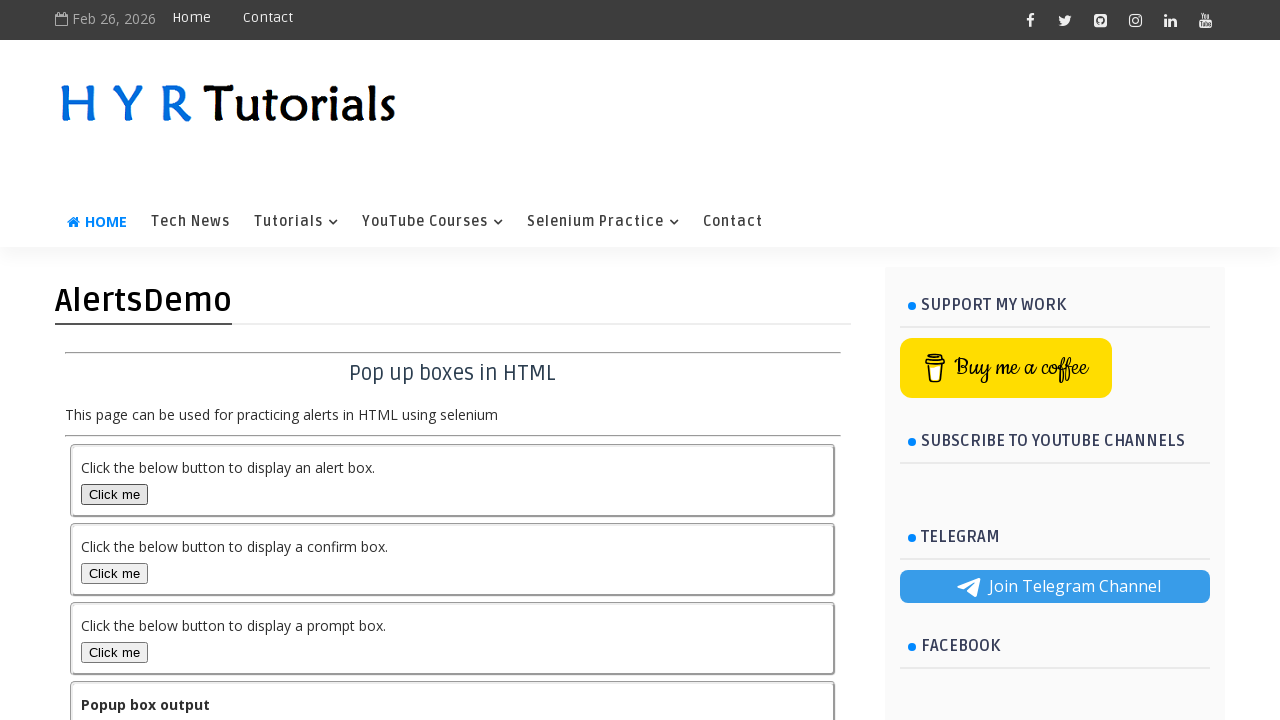

Retrieved text content from output element
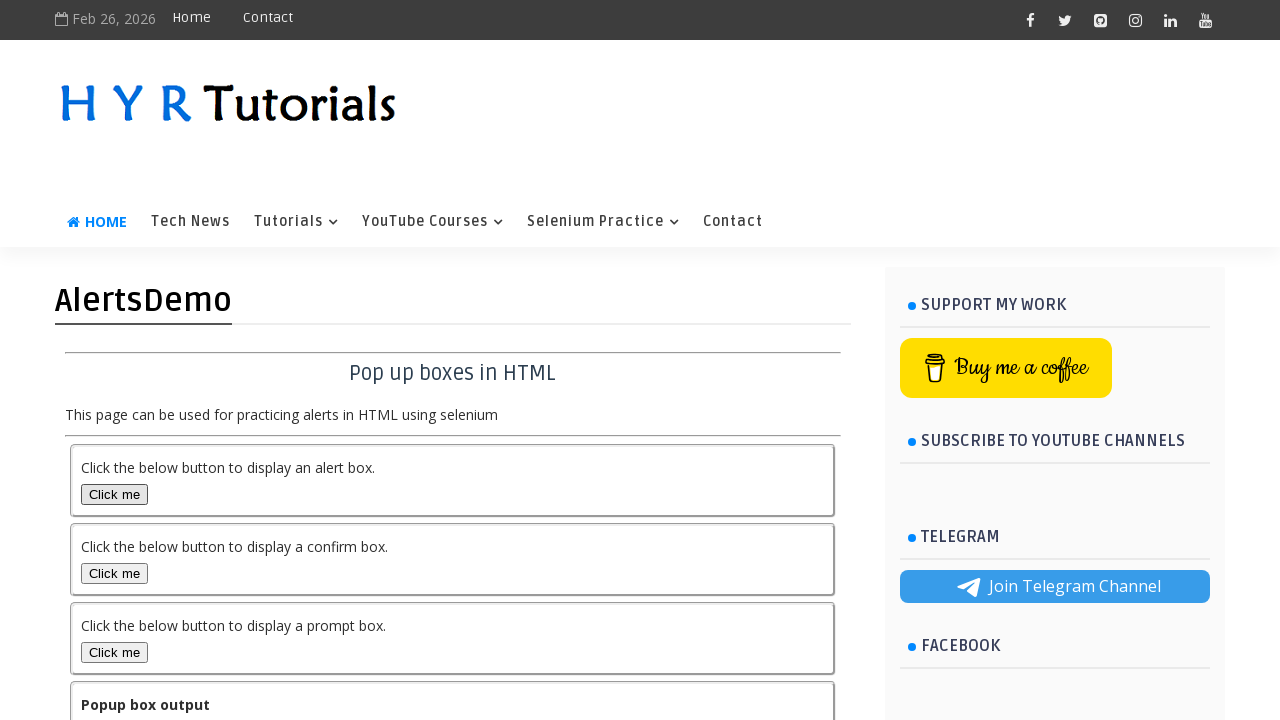

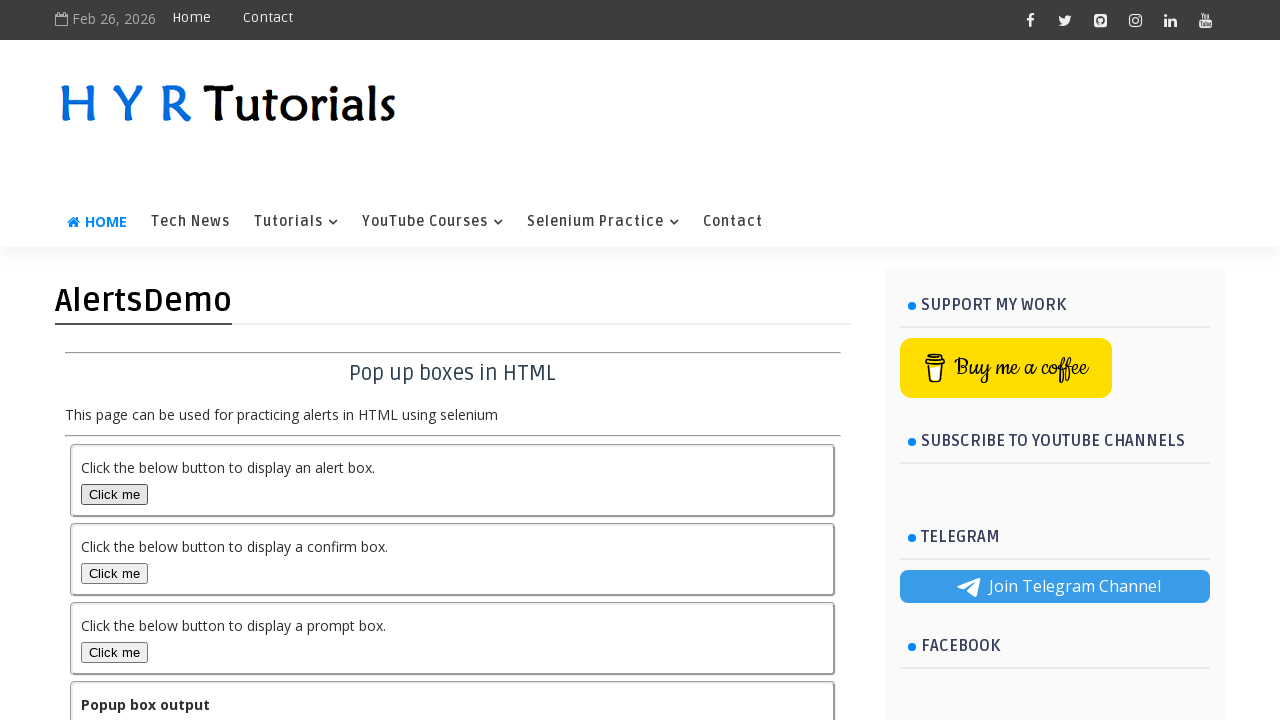